Tests that clicking Clear completed removes all completed todo items

Starting URL: https://demo.playwright.dev/todomvc

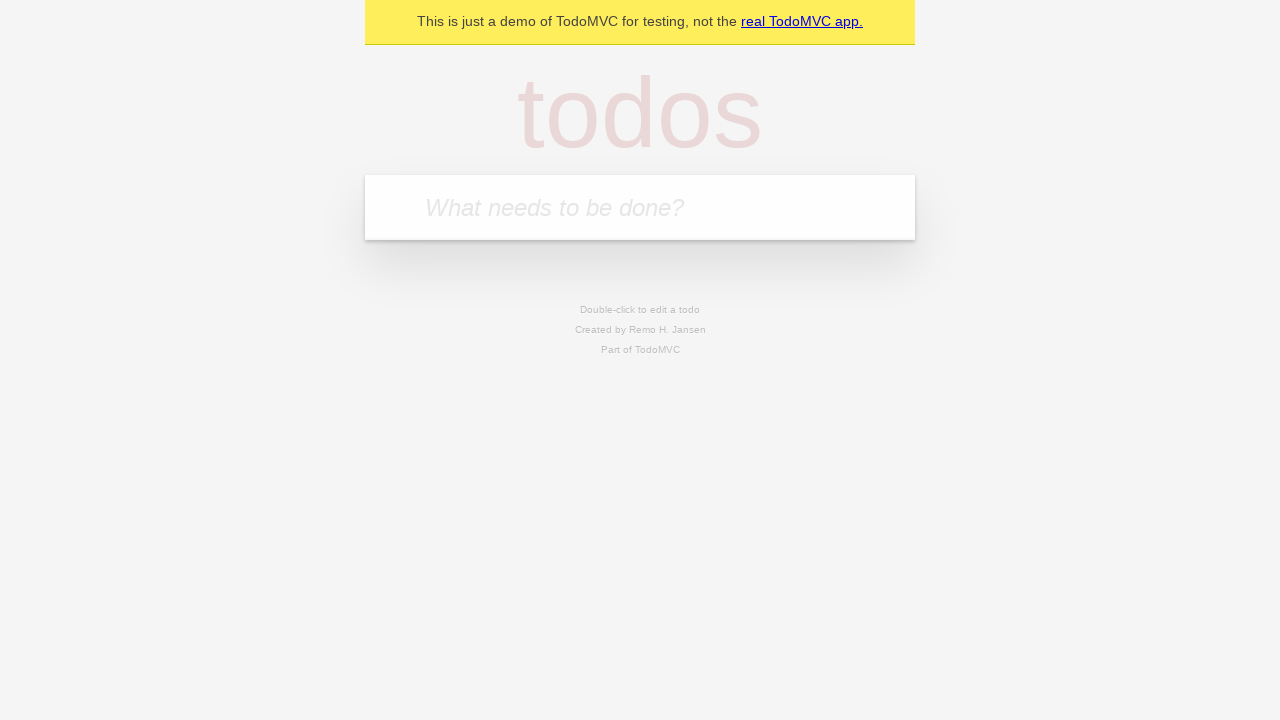

Filled todo input with 'buy some cheese' on internal:attr=[placeholder="What needs to be done?"i]
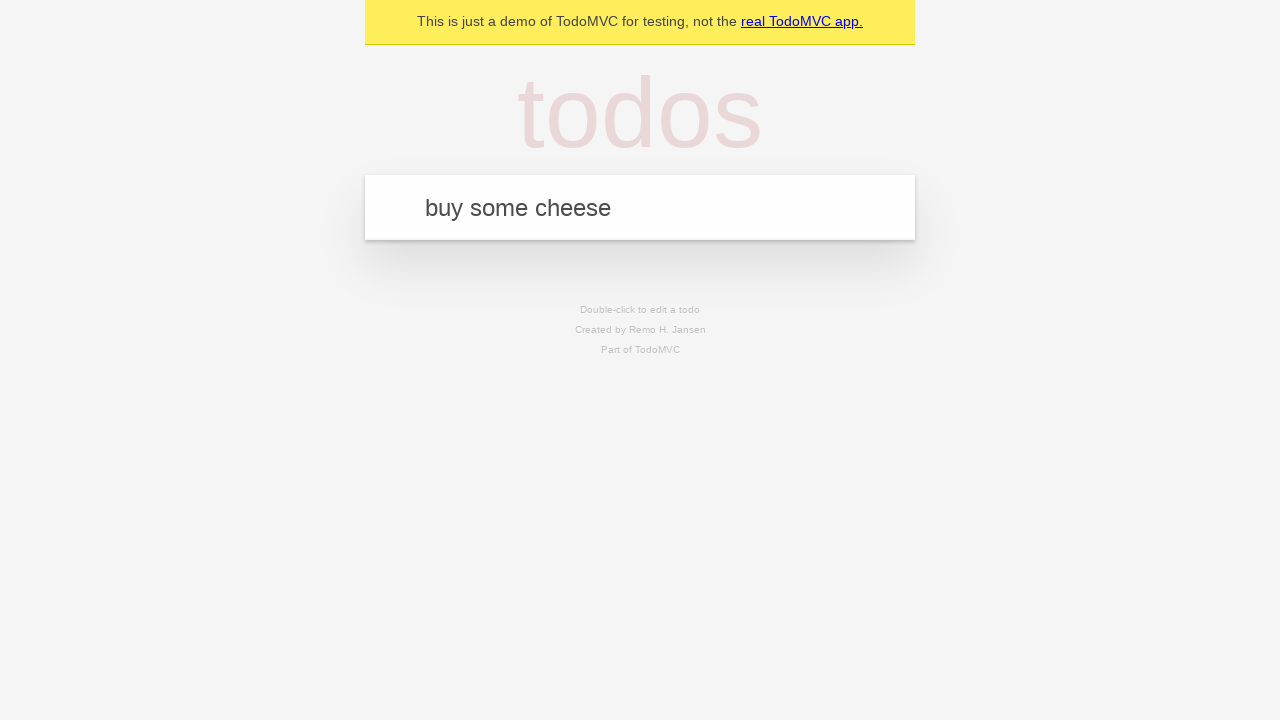

Pressed Enter to add todo 'buy some cheese' on internal:attr=[placeholder="What needs to be done?"i]
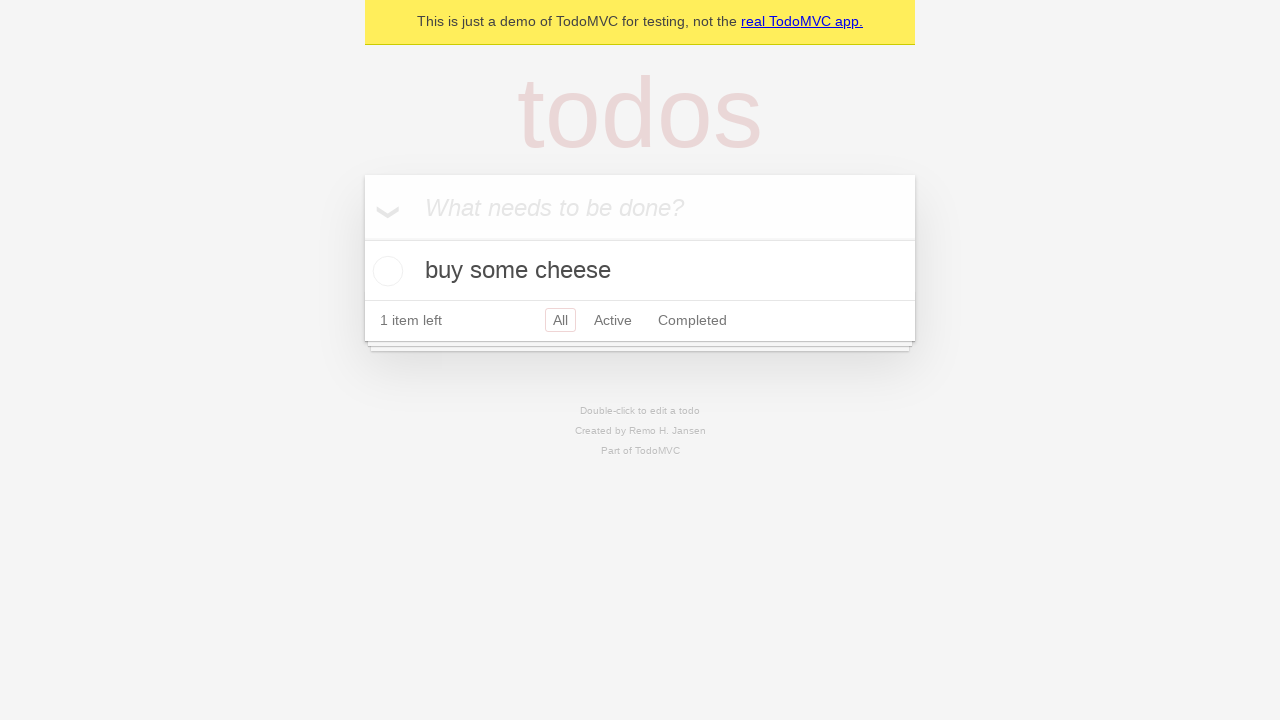

Filled todo input with 'feed the cat' on internal:attr=[placeholder="What needs to be done?"i]
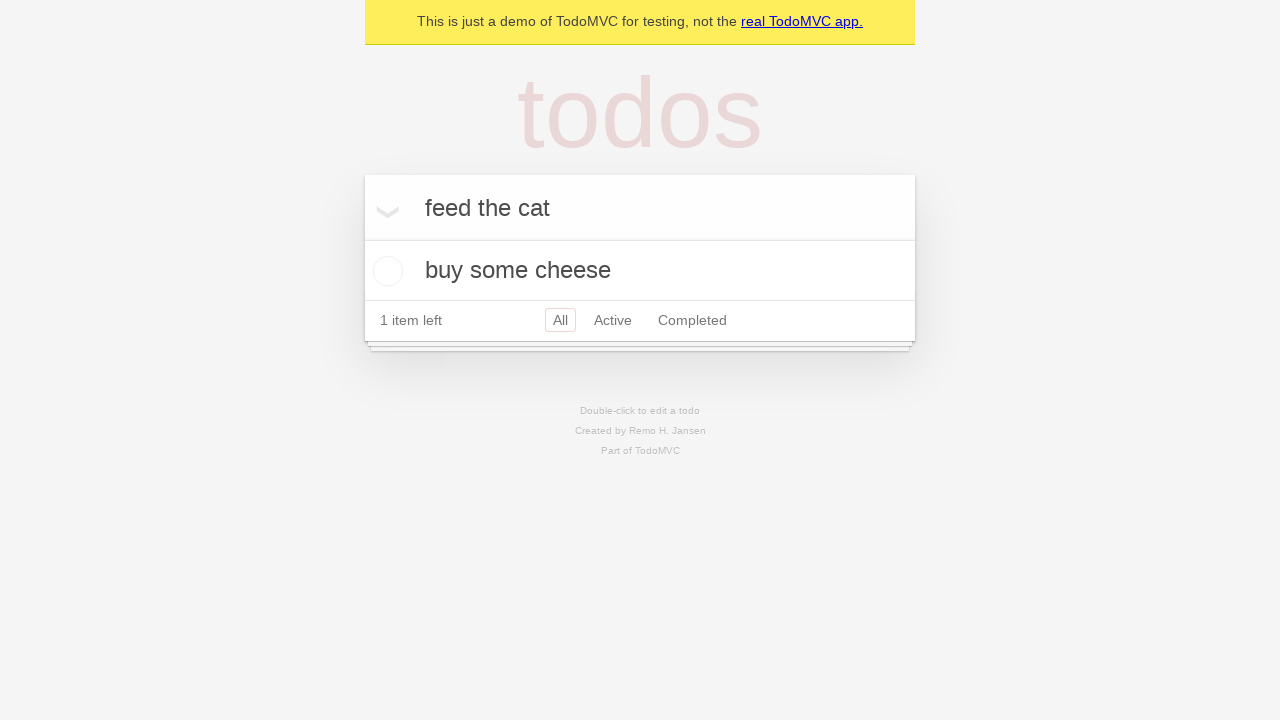

Pressed Enter to add todo 'feed the cat' on internal:attr=[placeholder="What needs to be done?"i]
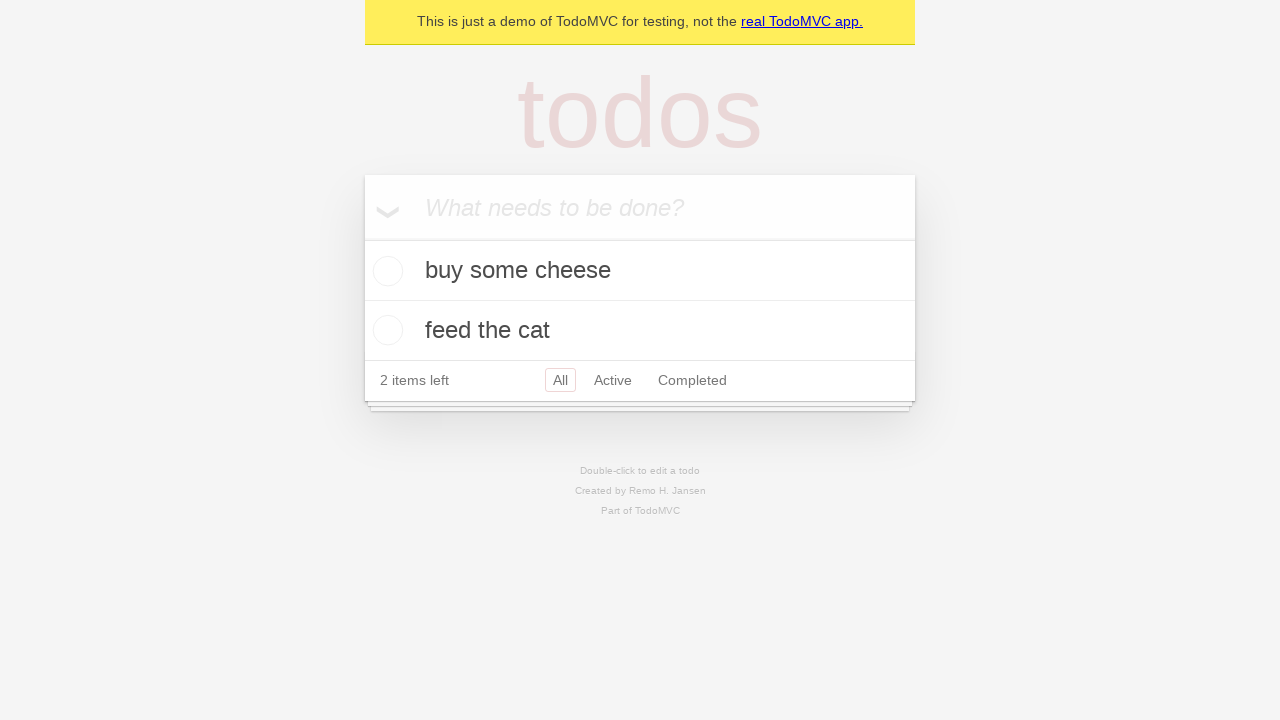

Filled todo input with 'book a doctors appointment' on internal:attr=[placeholder="What needs to be done?"i]
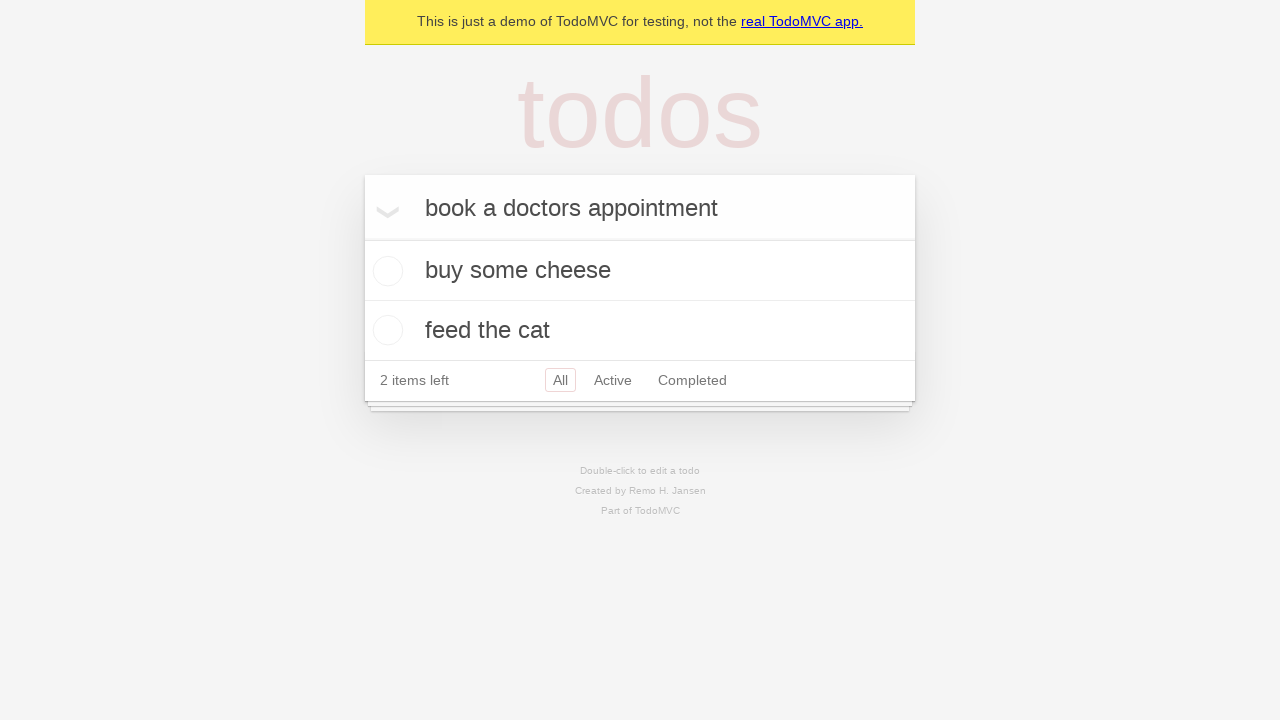

Pressed Enter to add todo 'book a doctors appointment' on internal:attr=[placeholder="What needs to be done?"i]
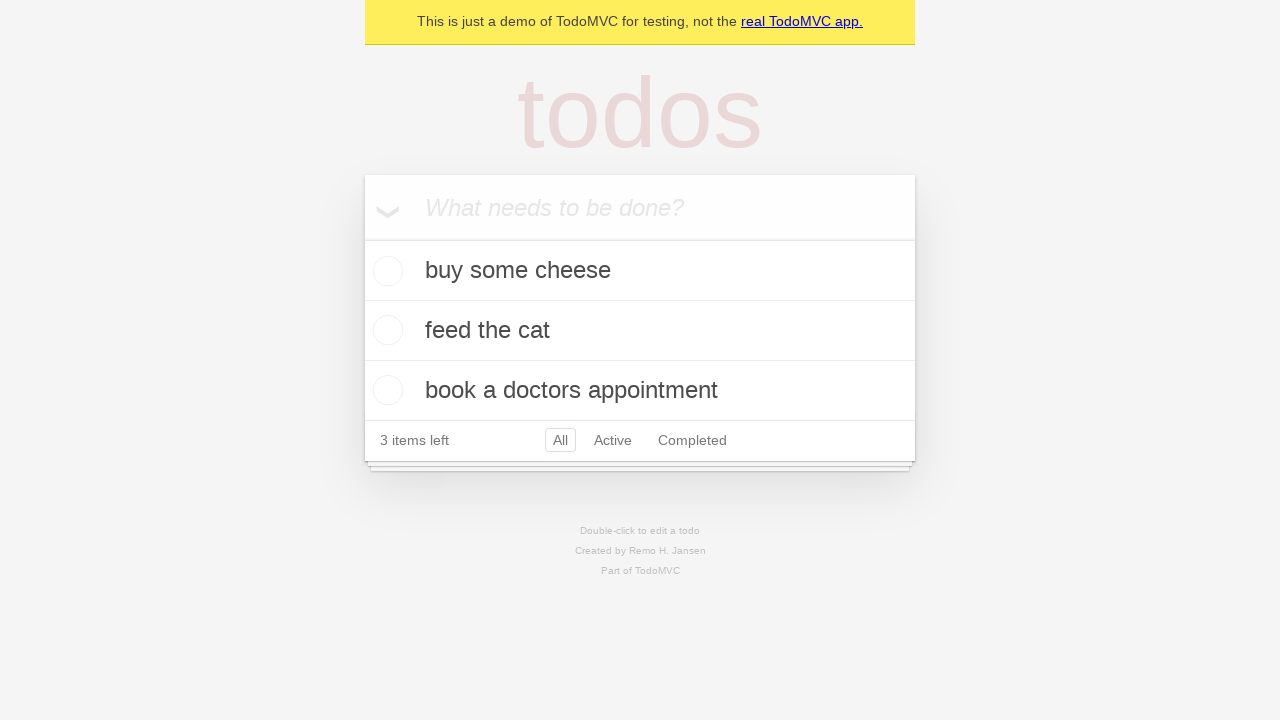

Waited for all 3 todo items to be added to the list
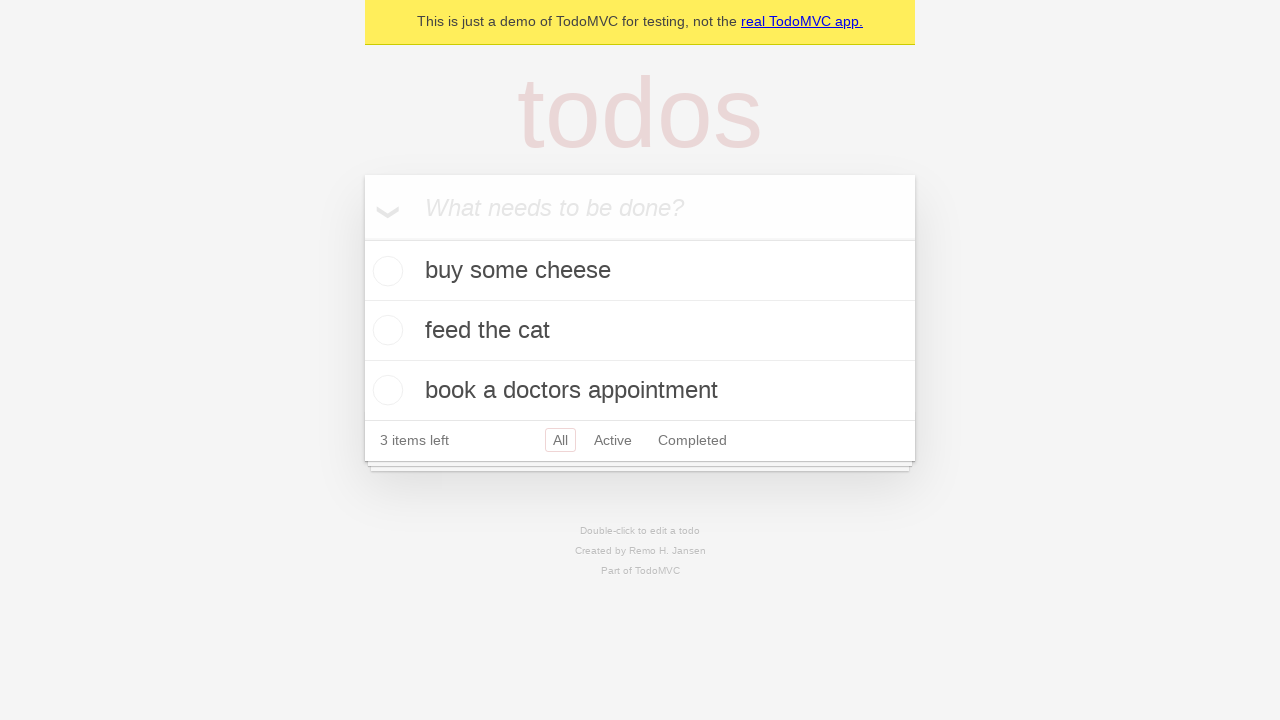

Checked the second todo item (feed the cat) as completed at (385, 330) on internal:testid=[data-testid="todo-item"s] >> nth=1 >> internal:role=checkbox
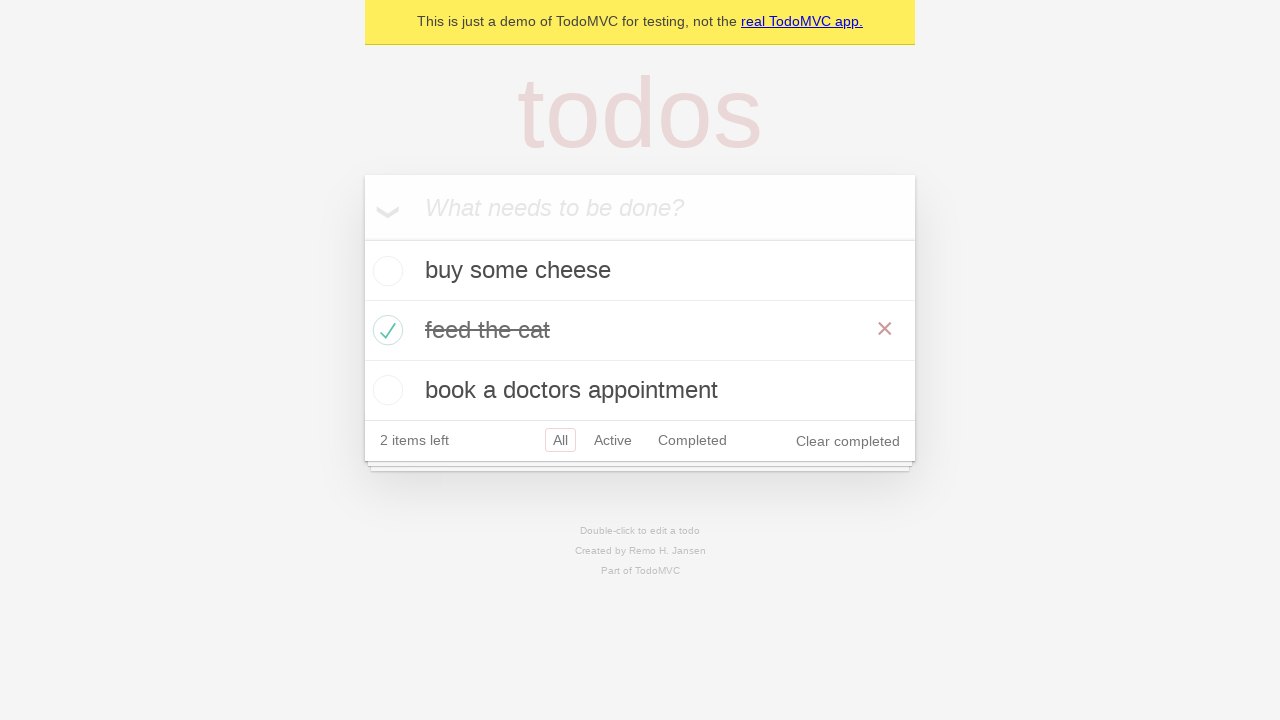

Clicked 'Clear completed' button to remove completed items at (848, 441) on internal:role=button[name="Clear completed"i]
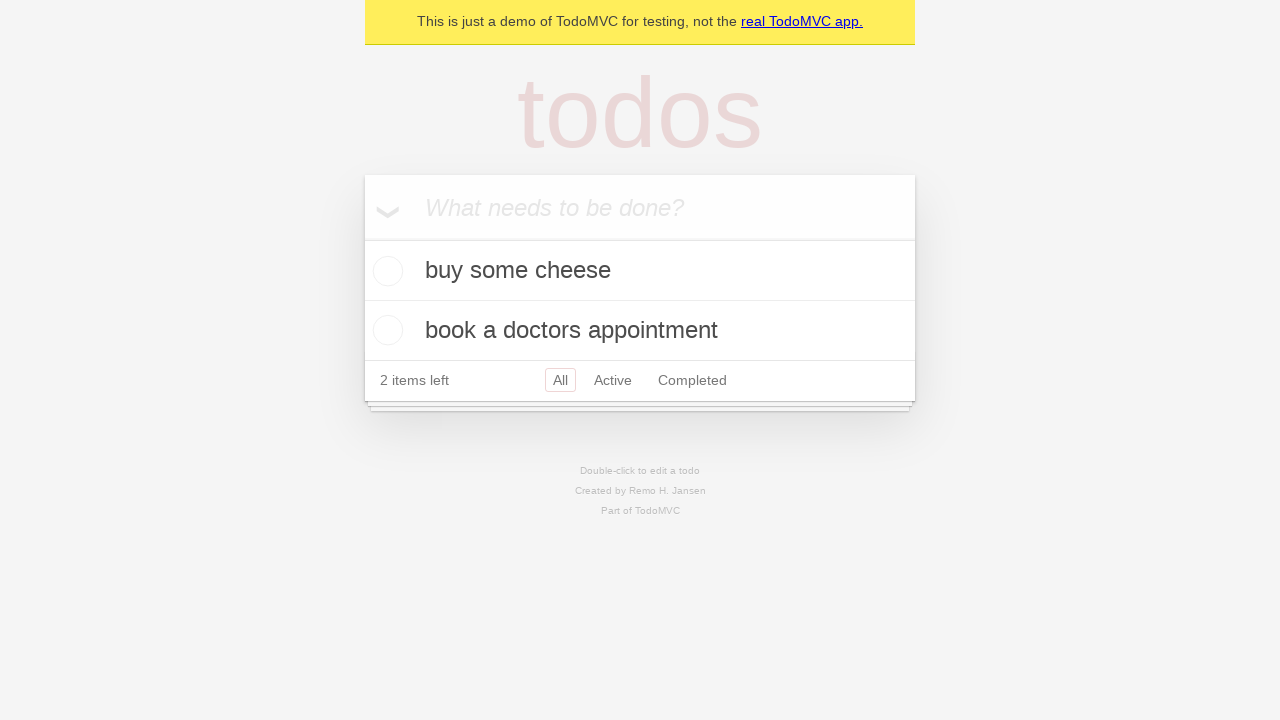

Verified that completed item was removed, leaving 2 remaining todos
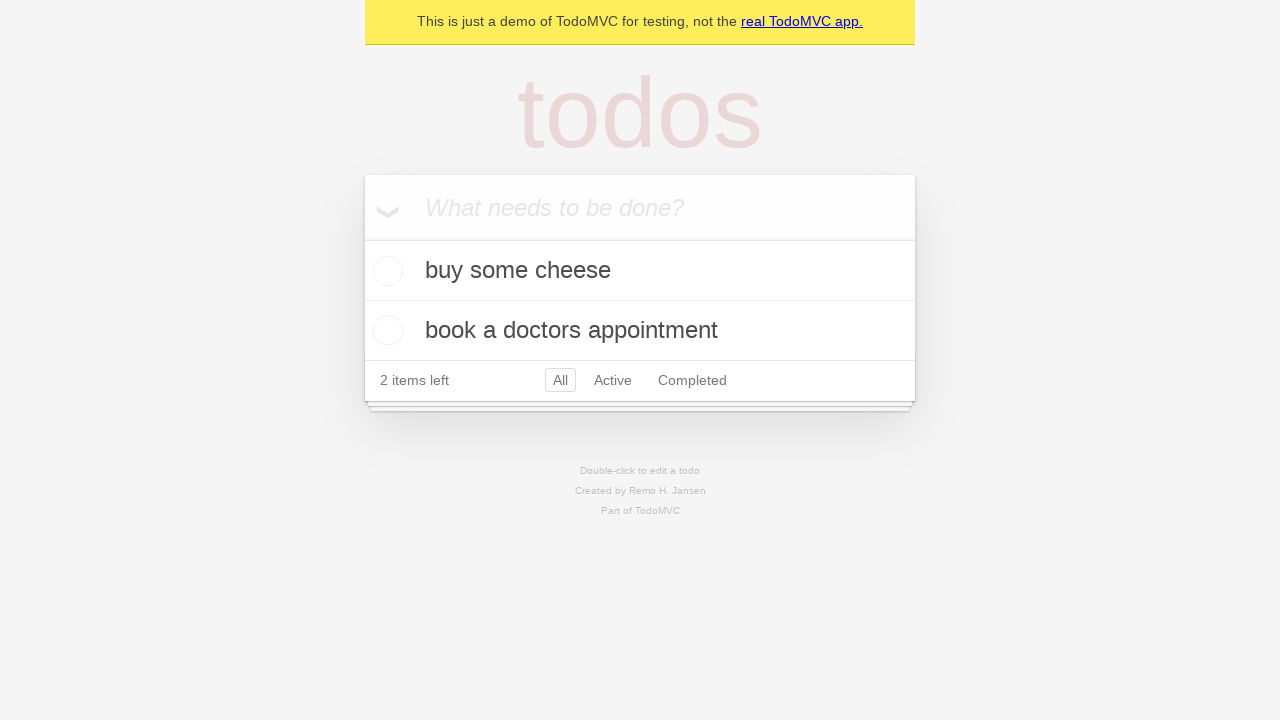

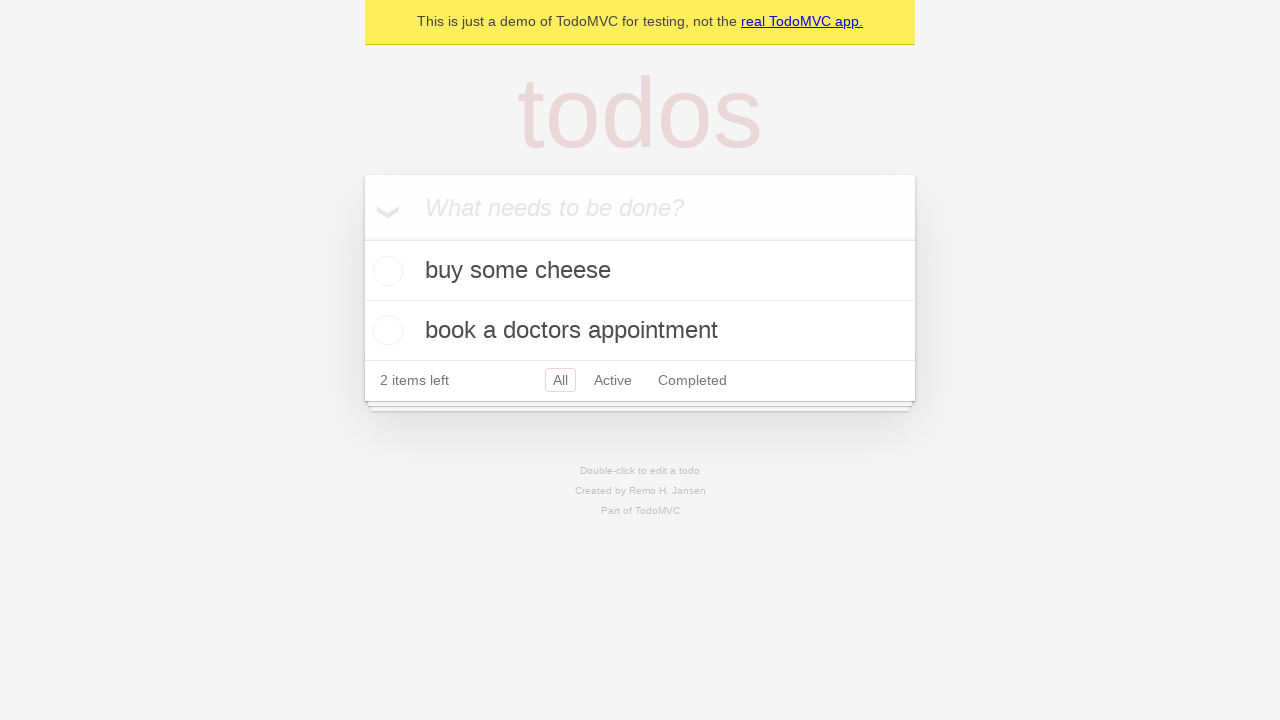